Tests that the Clear completed button displays the correct text

Starting URL: https://demo.playwright.dev/todomvc

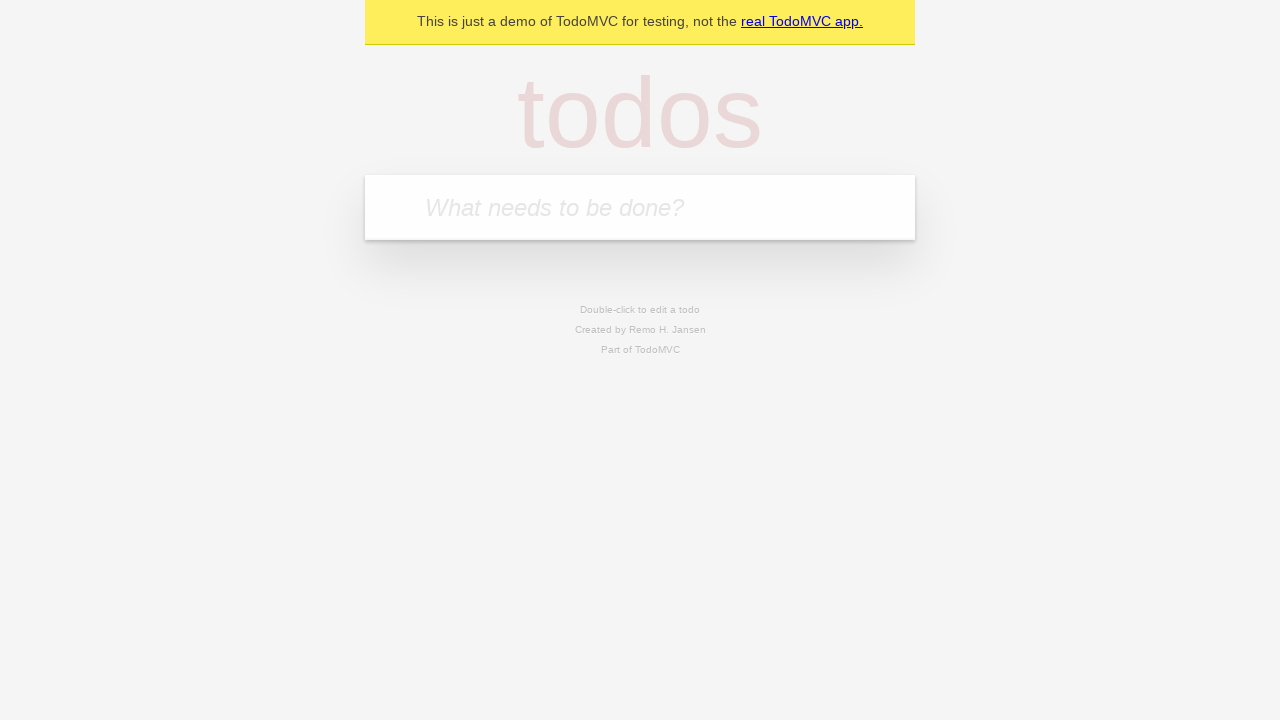

Located the 'What needs to be done?' input field
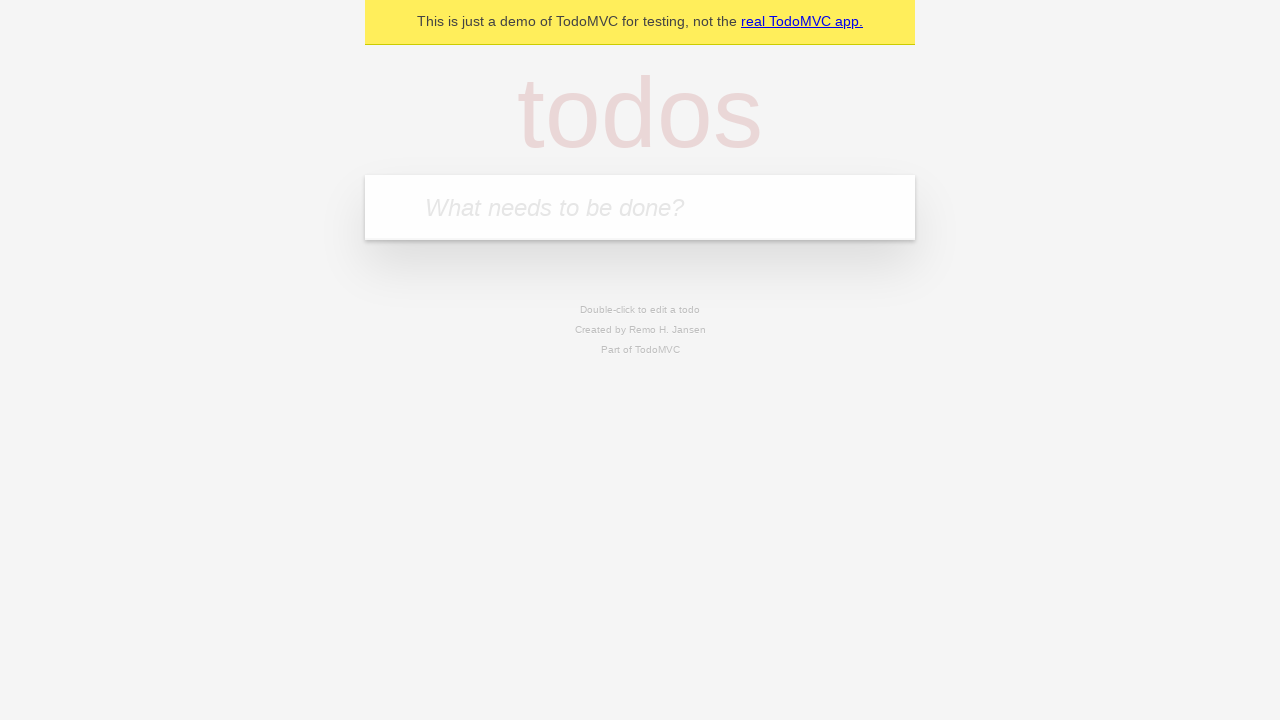

Filled first todo: 'buy some cheese' on internal:attr=[placeholder="What needs to be done?"i]
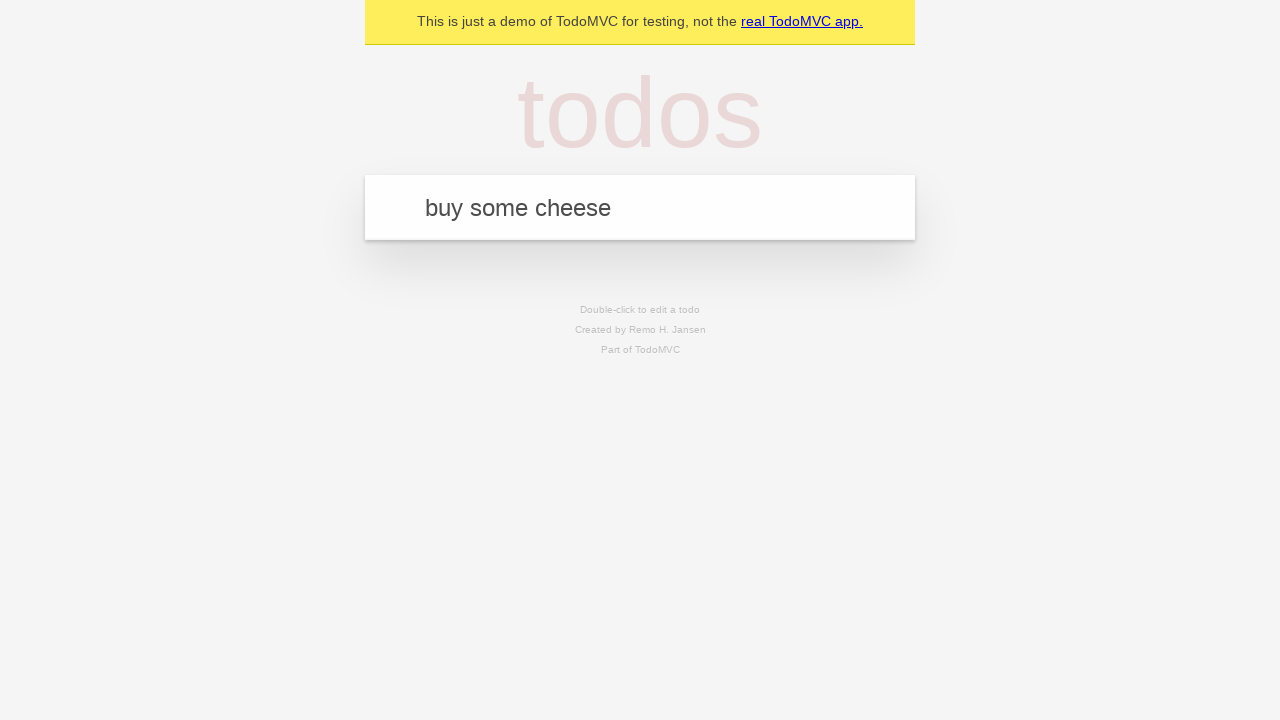

Pressed Enter to add first todo on internal:attr=[placeholder="What needs to be done?"i]
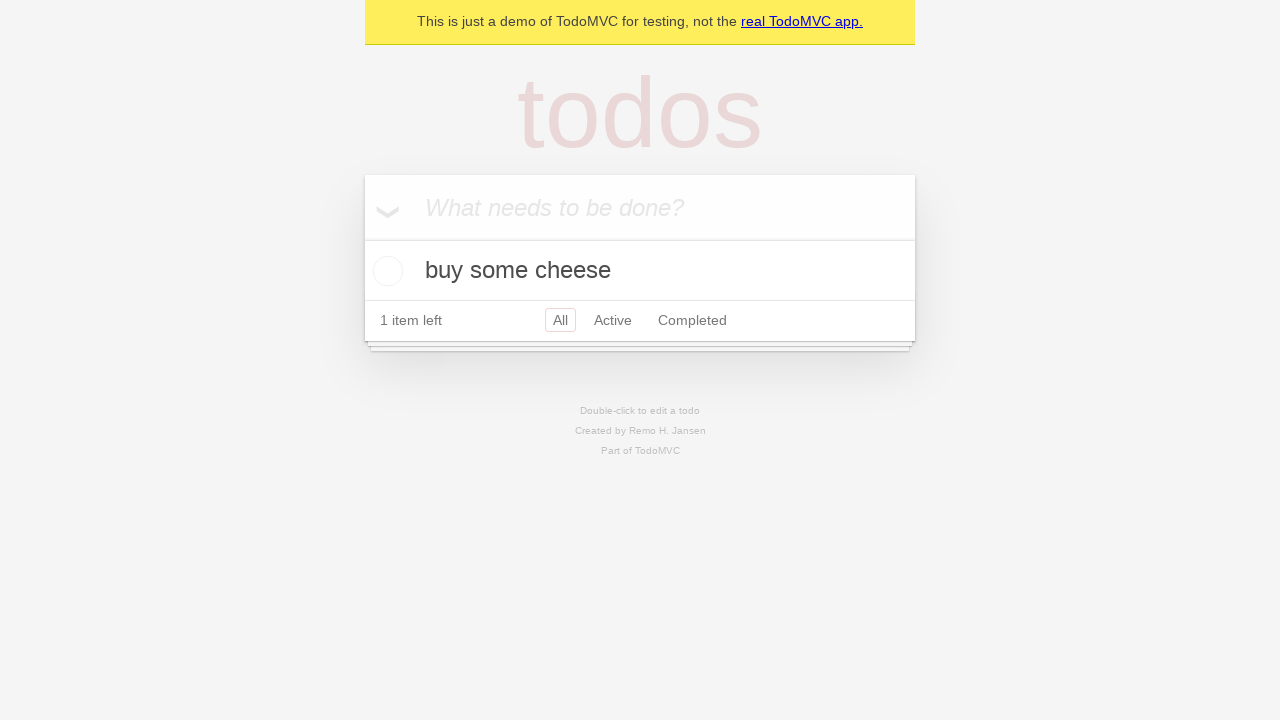

Filled second todo: 'feed the cat' on internal:attr=[placeholder="What needs to be done?"i]
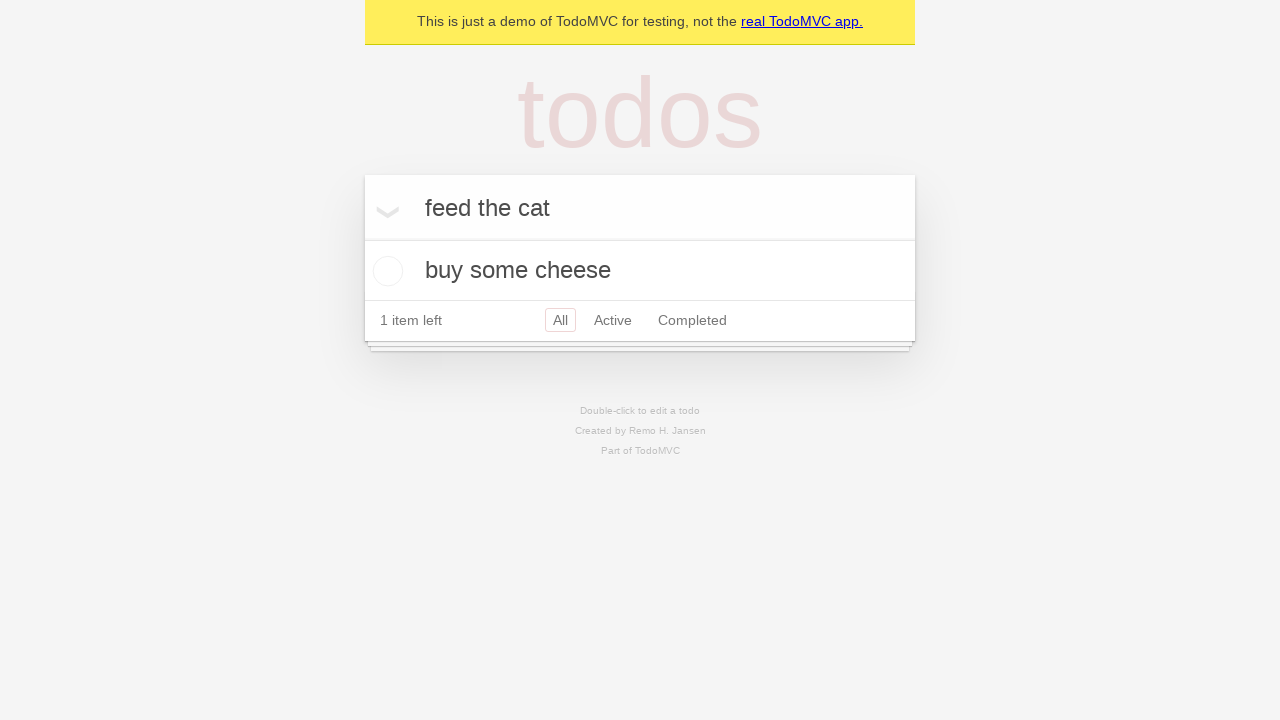

Pressed Enter to add second todo on internal:attr=[placeholder="What needs to be done?"i]
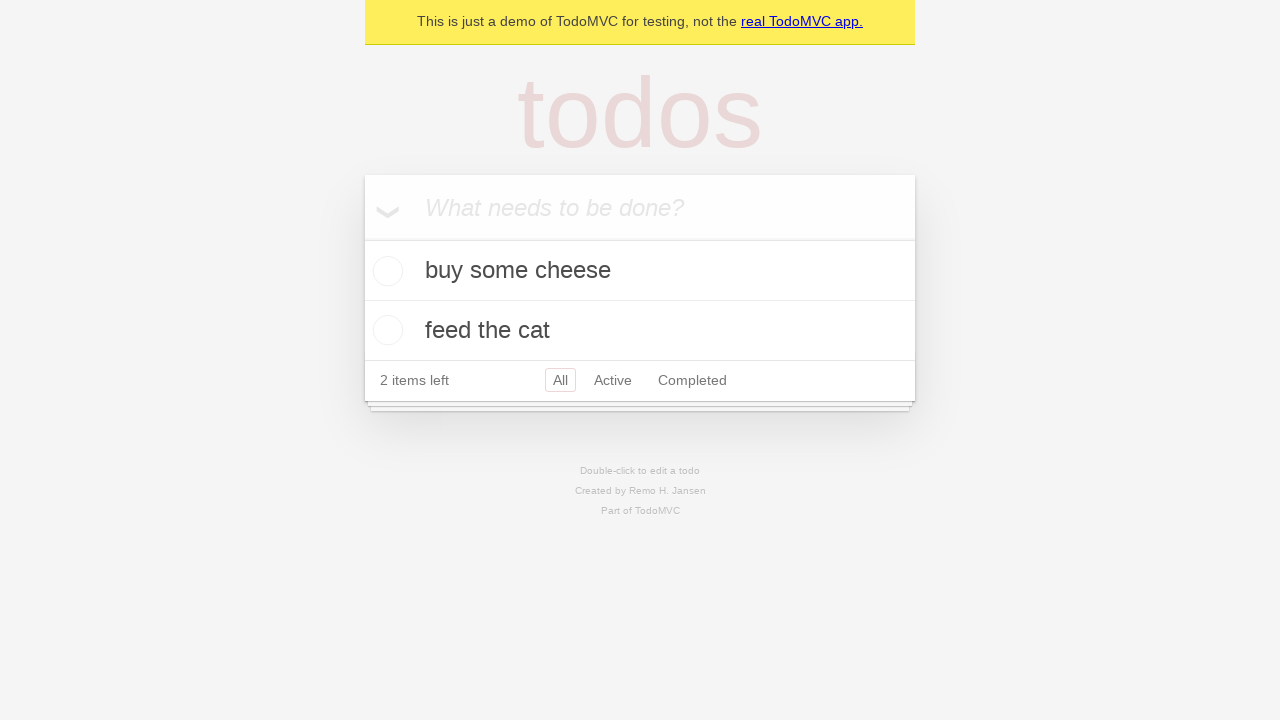

Filled third todo: 'book a doctors appointment' on internal:attr=[placeholder="What needs to be done?"i]
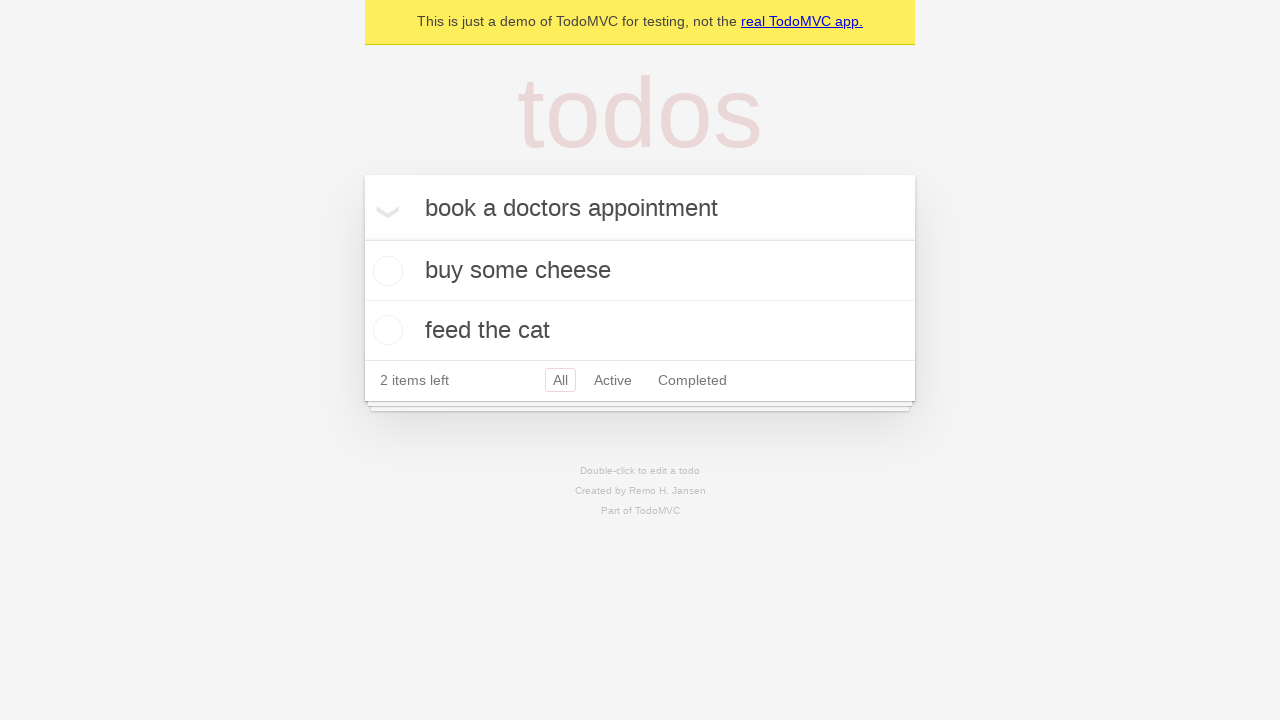

Pressed Enter to add third todo on internal:attr=[placeholder="What needs to be done?"i]
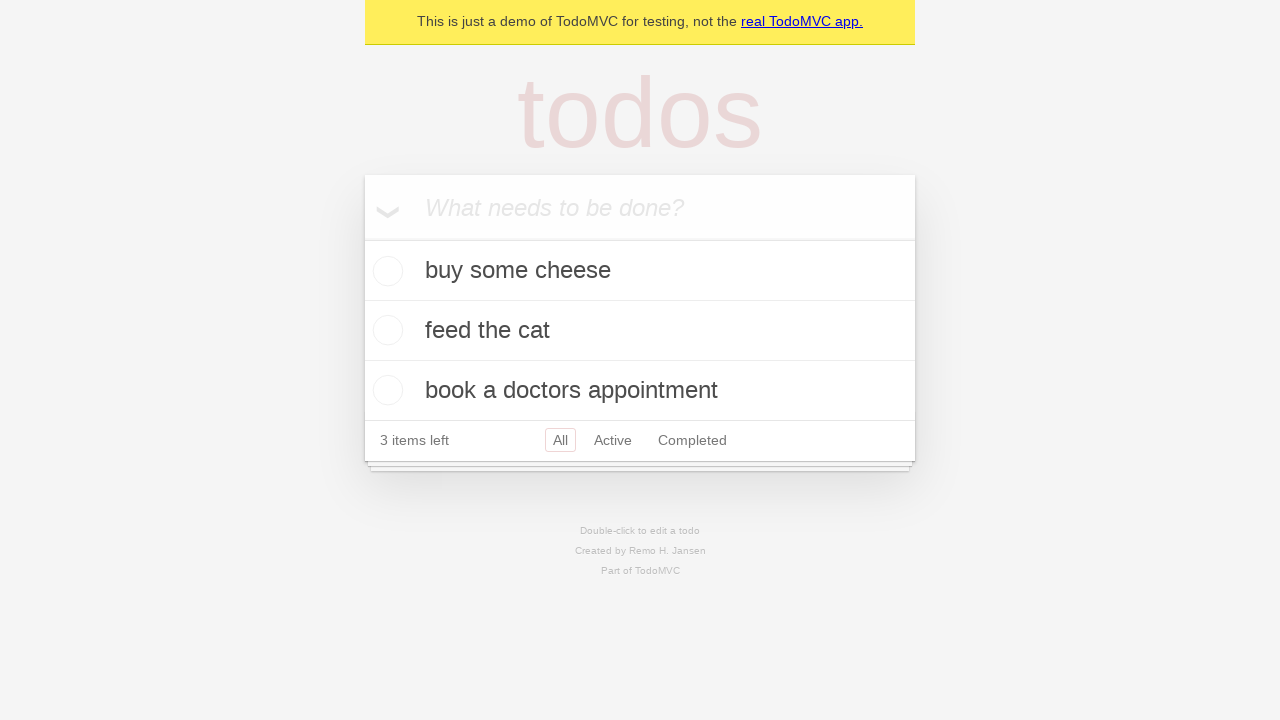

Checked the first todo item to mark it as completed at (385, 271) on .todo-list li .toggle >> nth=0
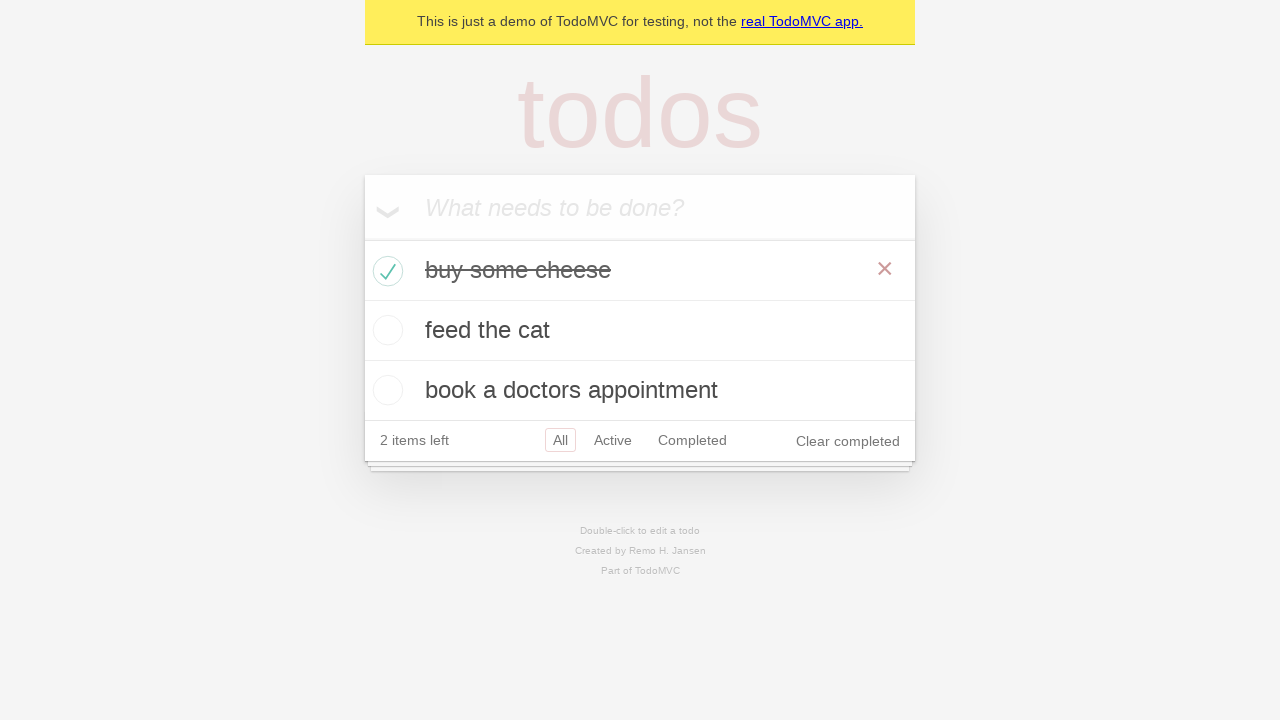

Clear completed button appeared after marking first todo as complete
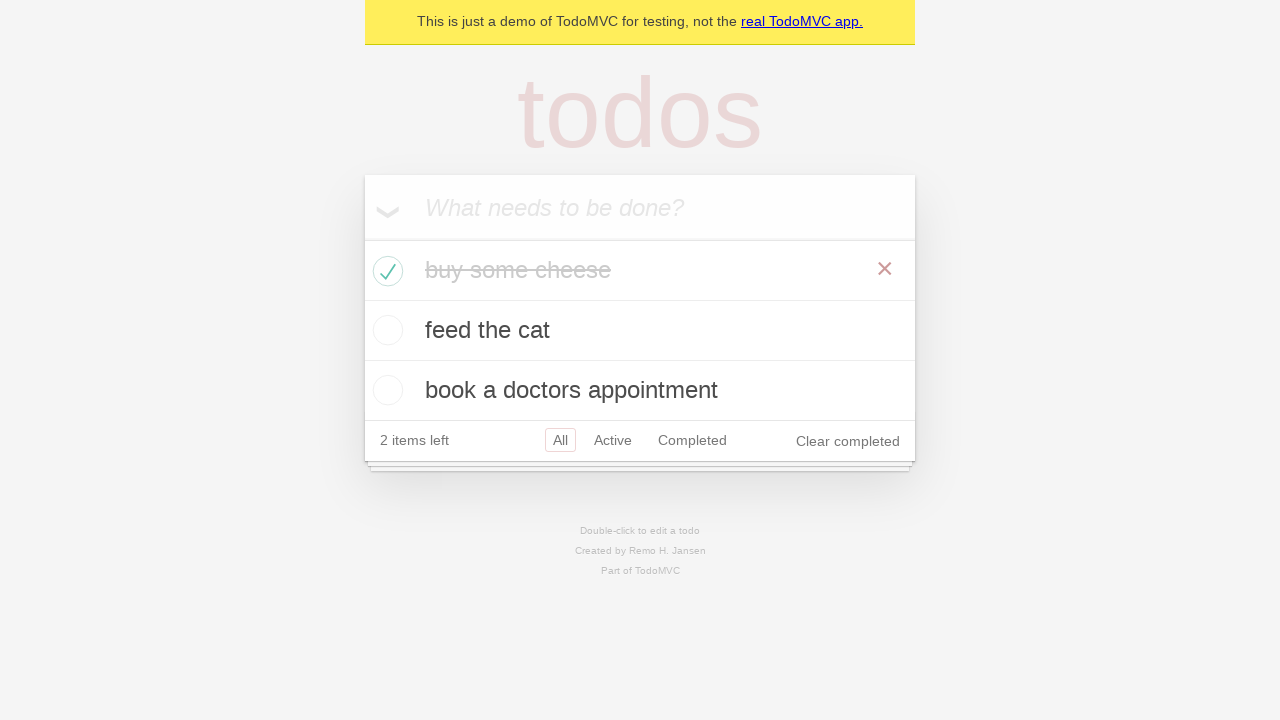

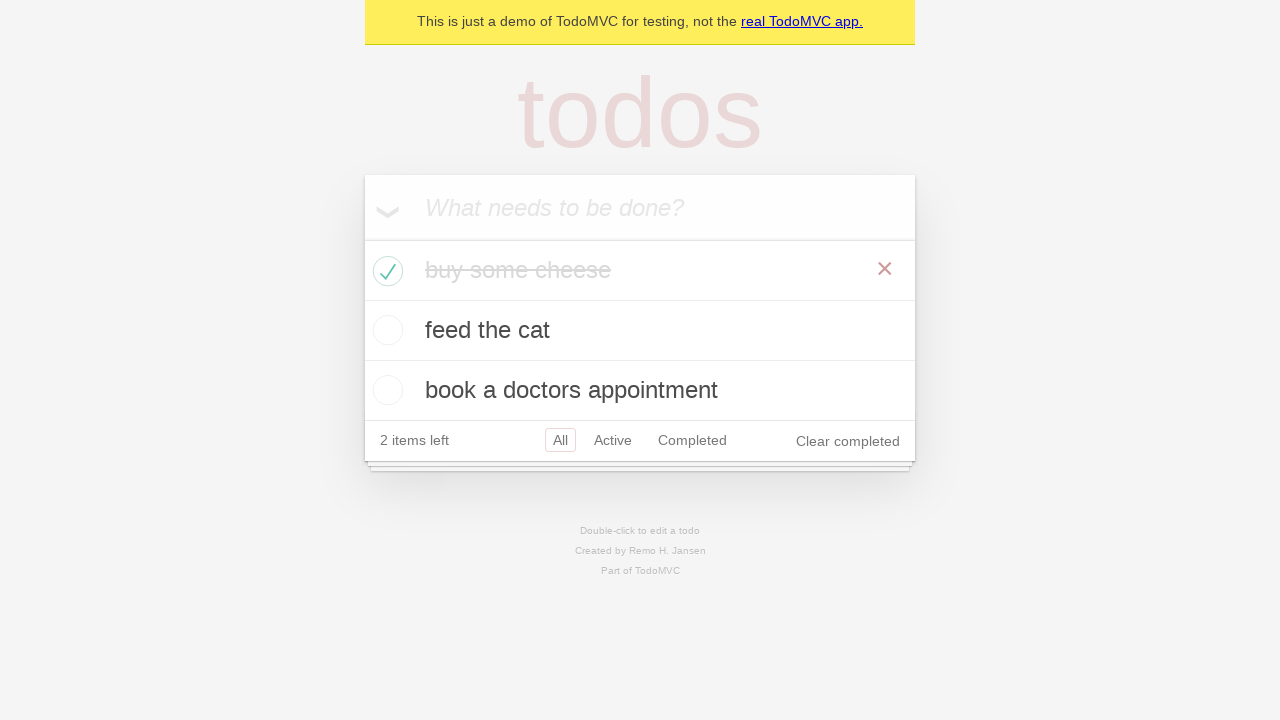